Tests radio button functionality by clicking Yes and Impressive radio options and verifying the selections

Starting URL: https://demoqa.com

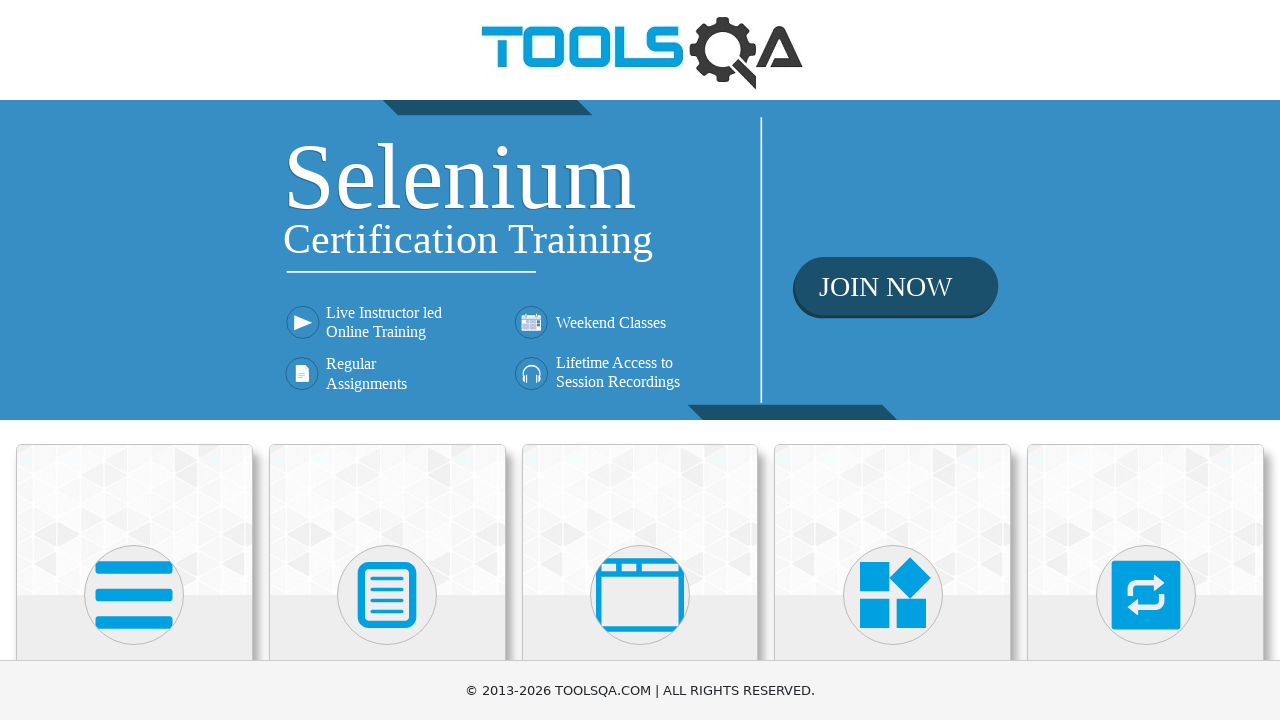

Scrolled down 2500px to reveal Elements section
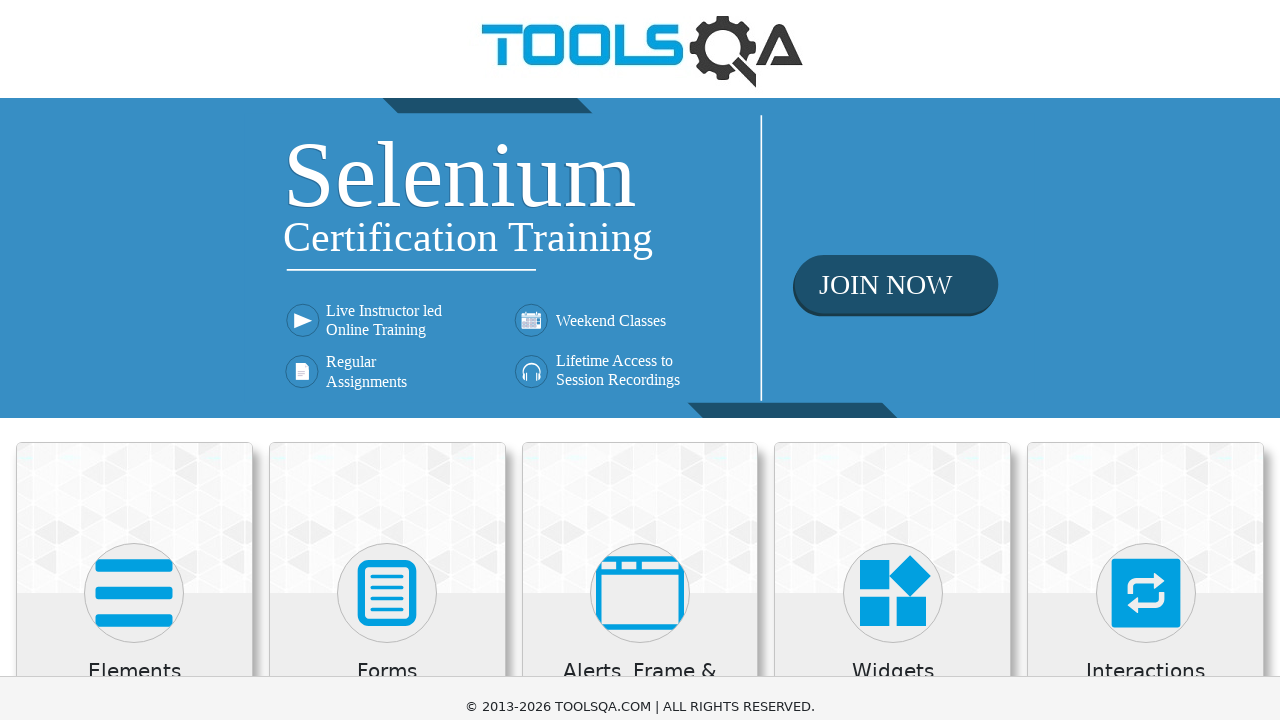

Clicked on Elements menu at (134, 12) on internal:text="Elements"i
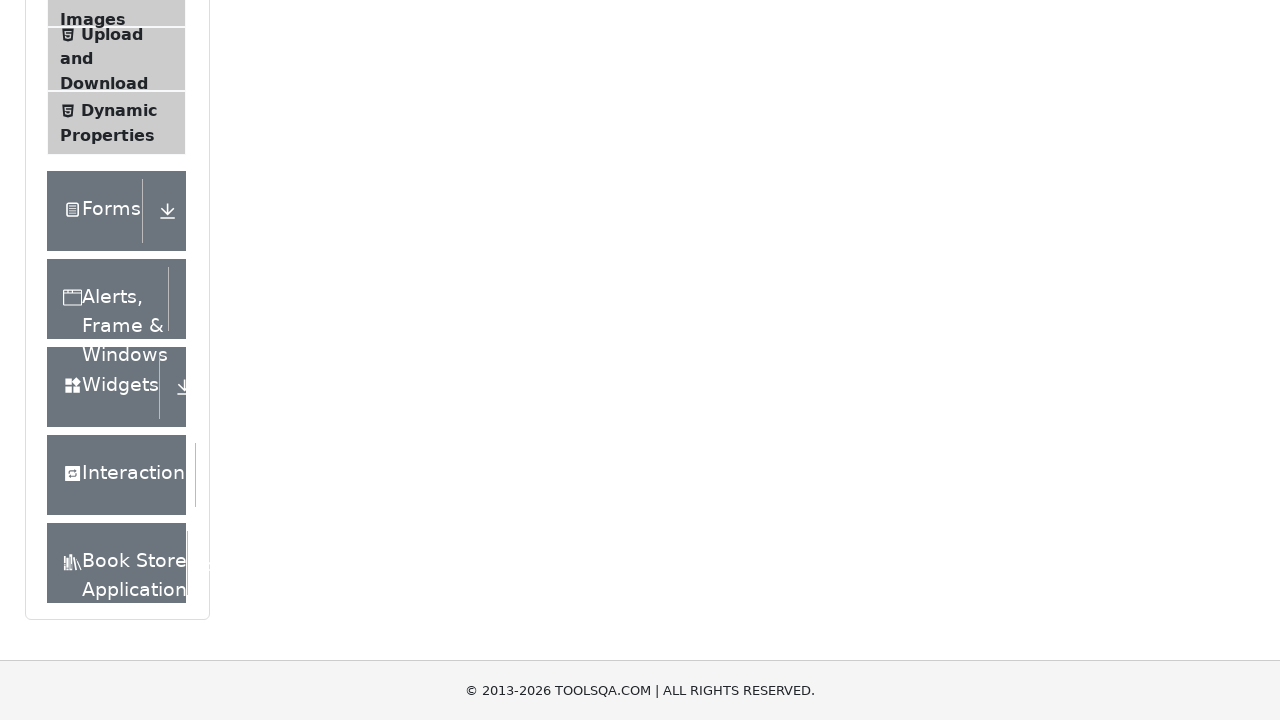

Clicked on Radio Button submenu at (106, 348) on internal:text="Radio Button"i
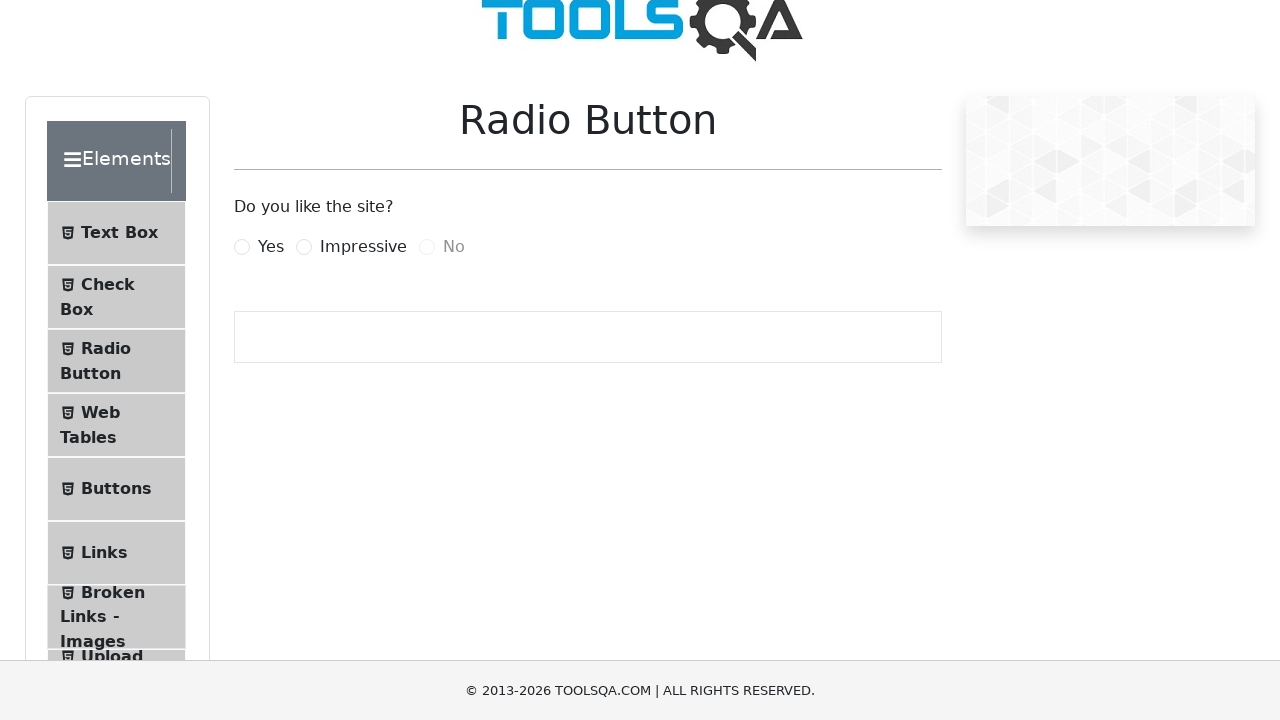

Clicked Yes radio button at (271, 247) on internal:text="Yes"i
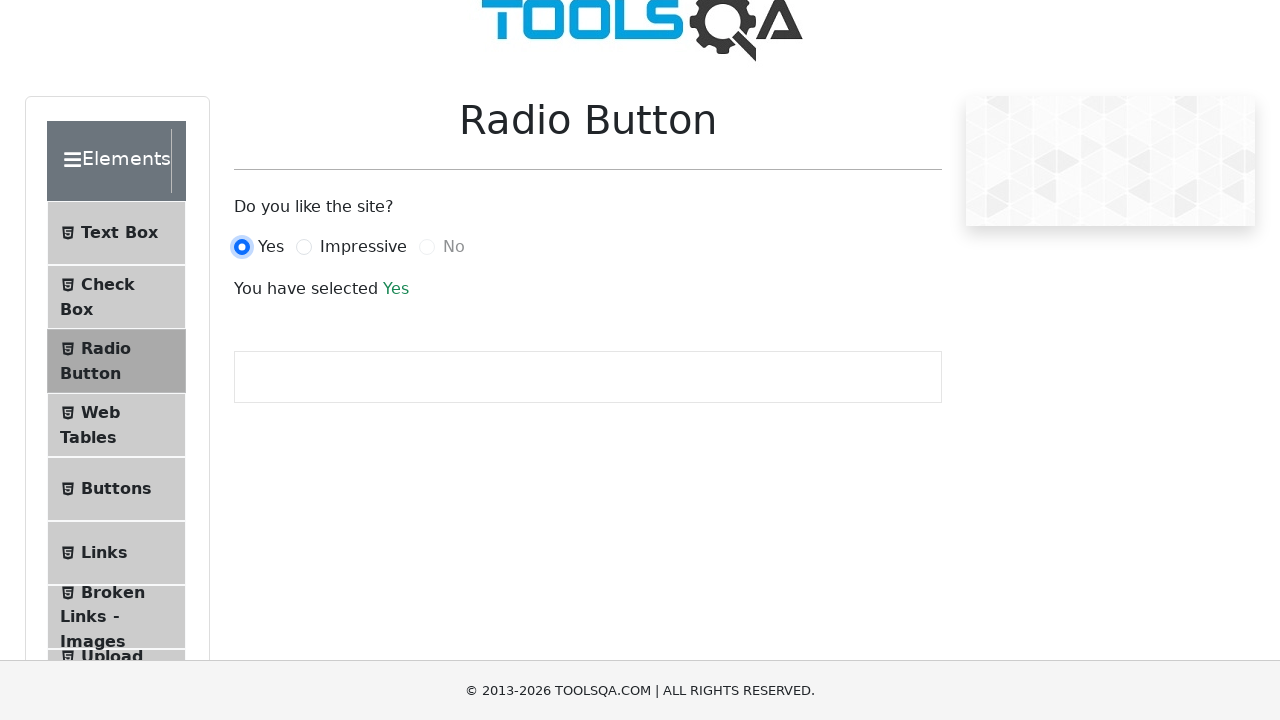

Success confirmation appeared after selecting Yes
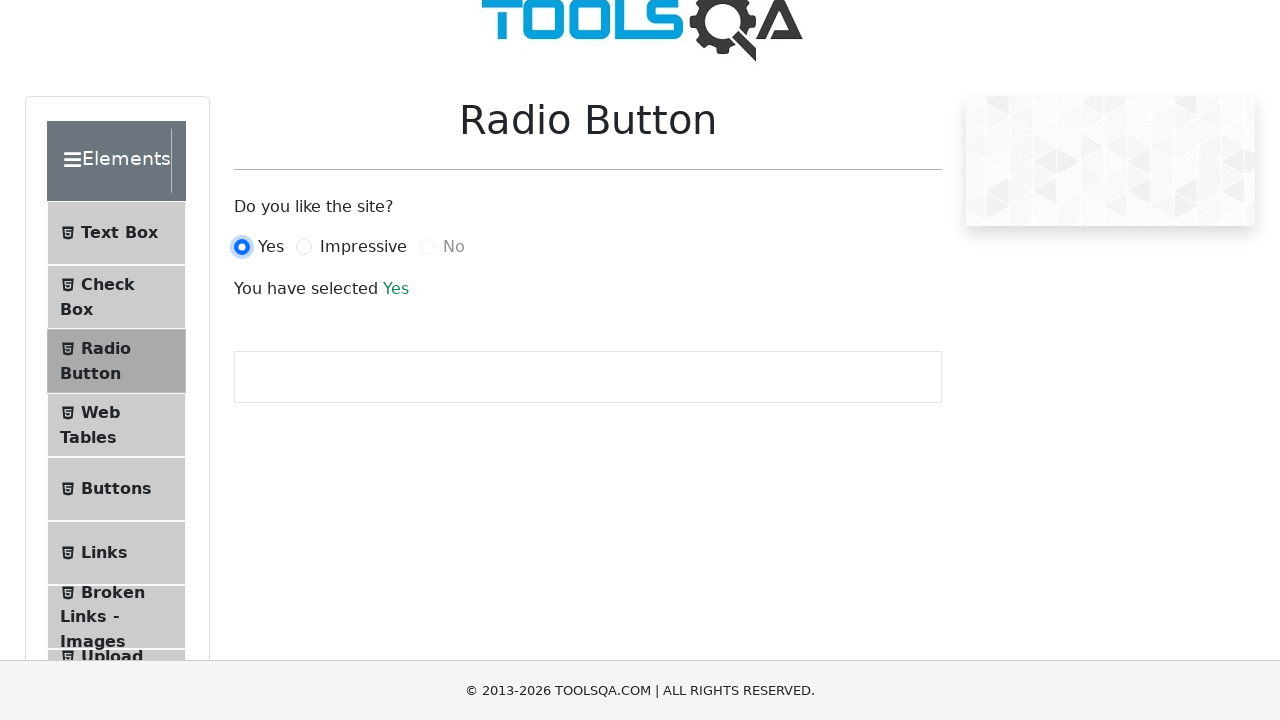

Clicked Impressive radio button at (363, 247) on internal:text="Impressive"i
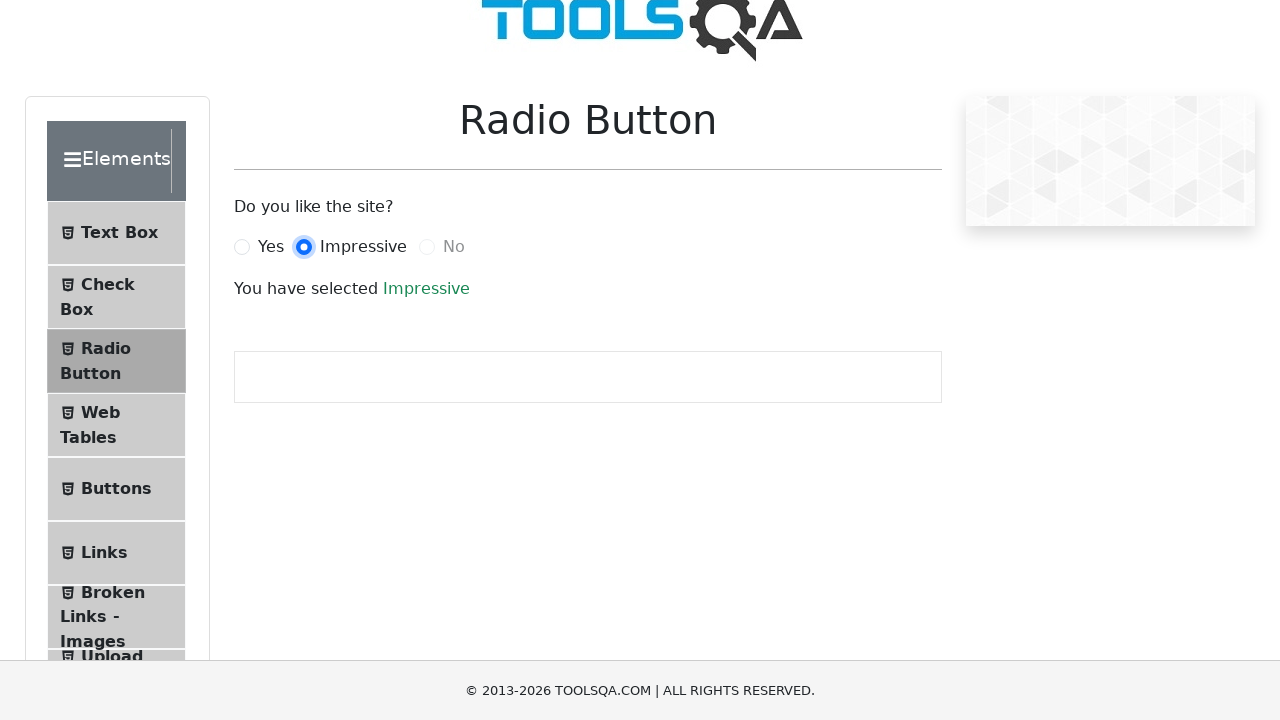

Success confirmation appeared after selecting Impressive
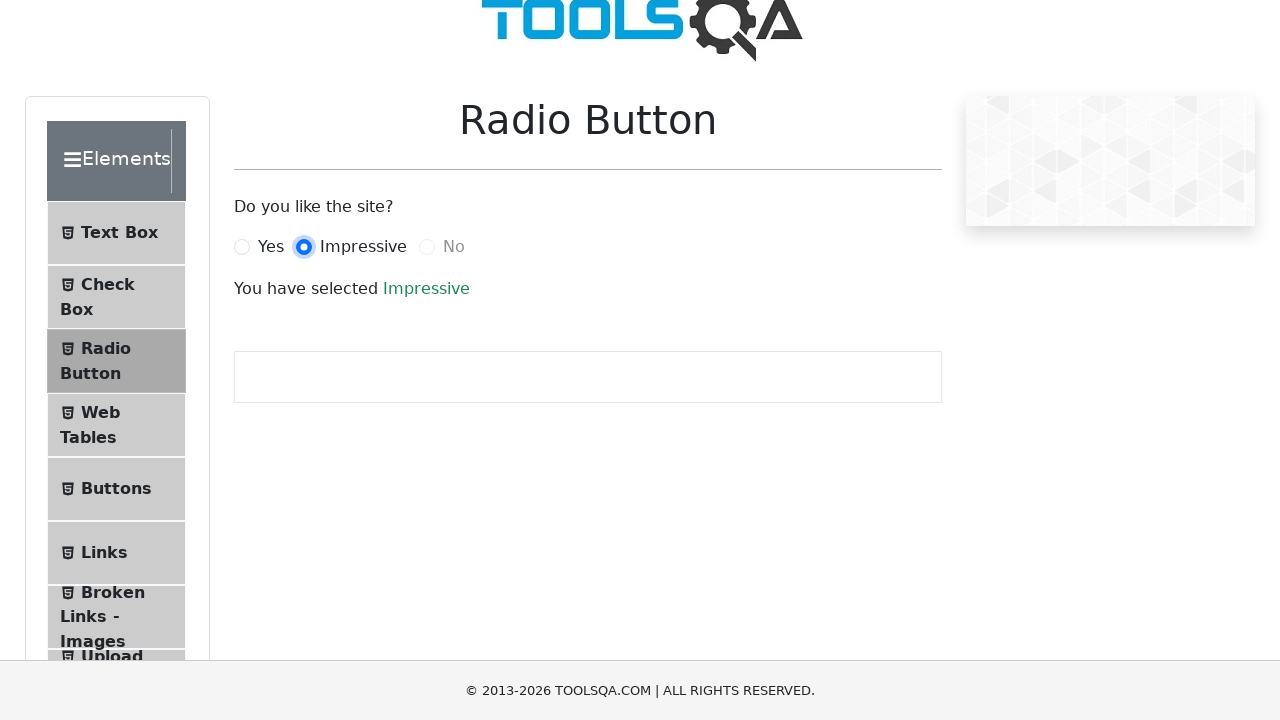

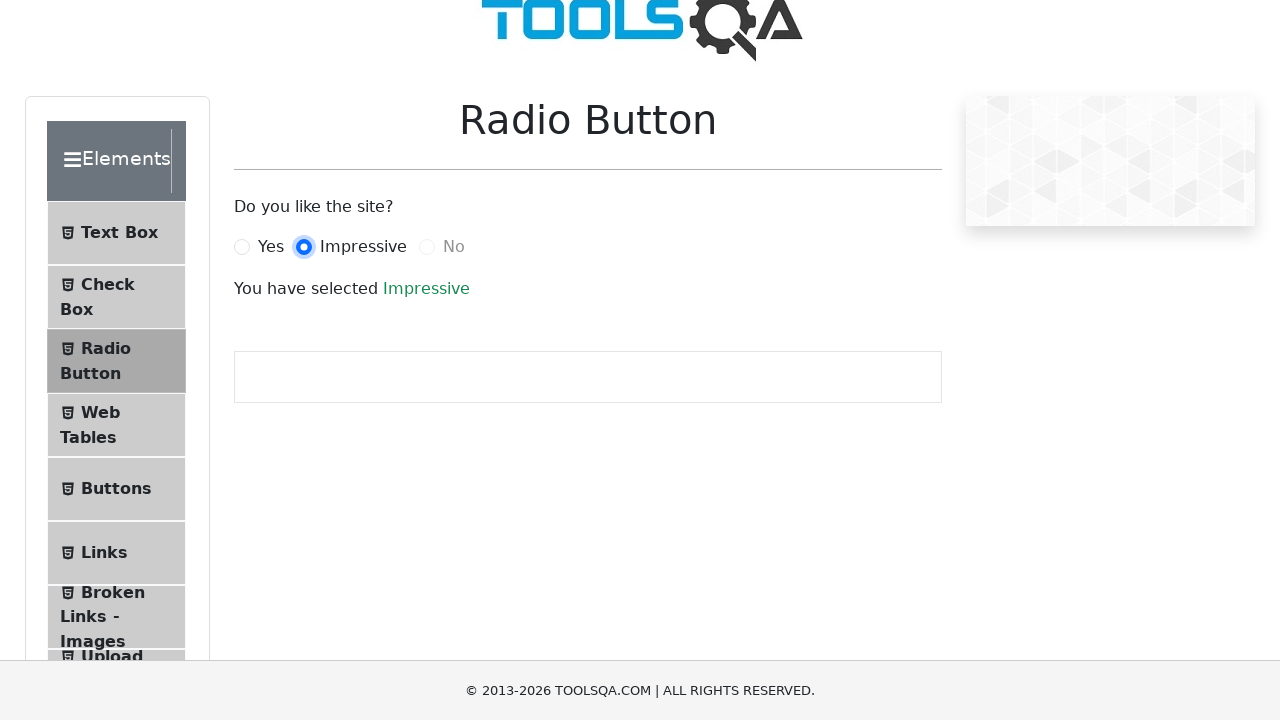